Tests a practice form by filling in name, email, and password fields, then clicking a checkbox on a Selenium training website.

Starting URL: https://rahulshettyacademy.com/angularpractice/

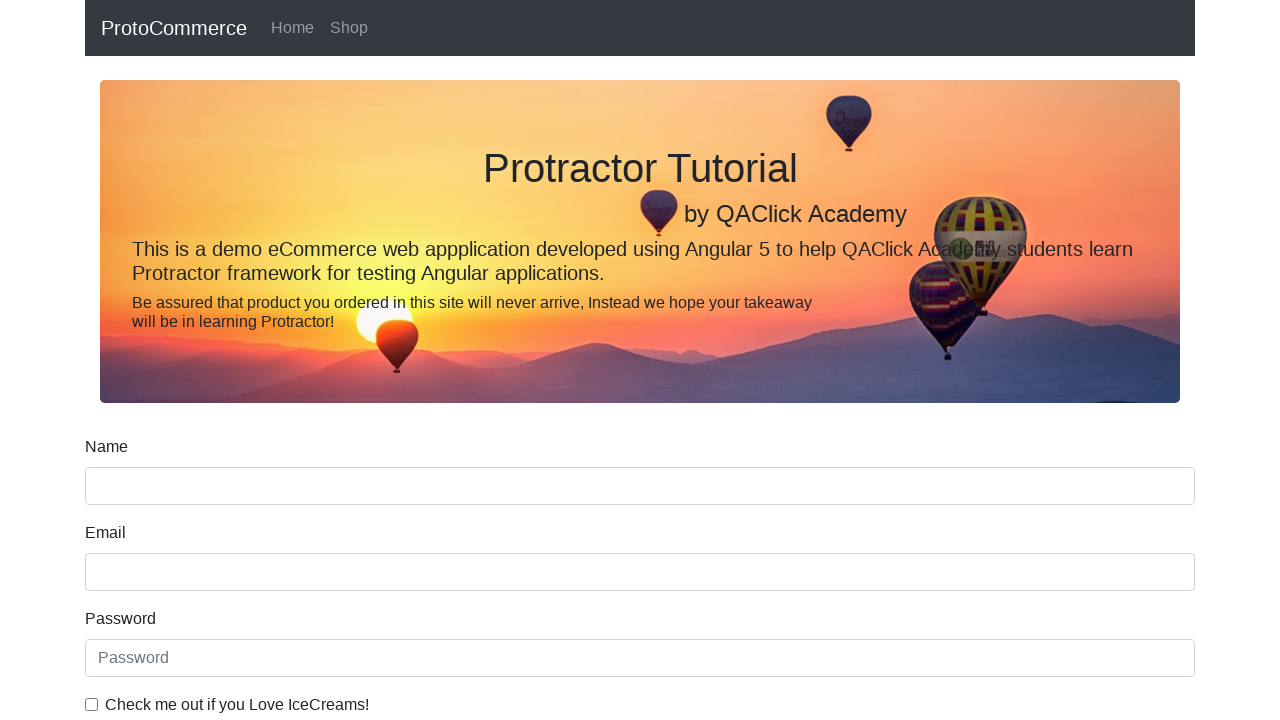

Filled name field with 'Niloy' on input[name='name']
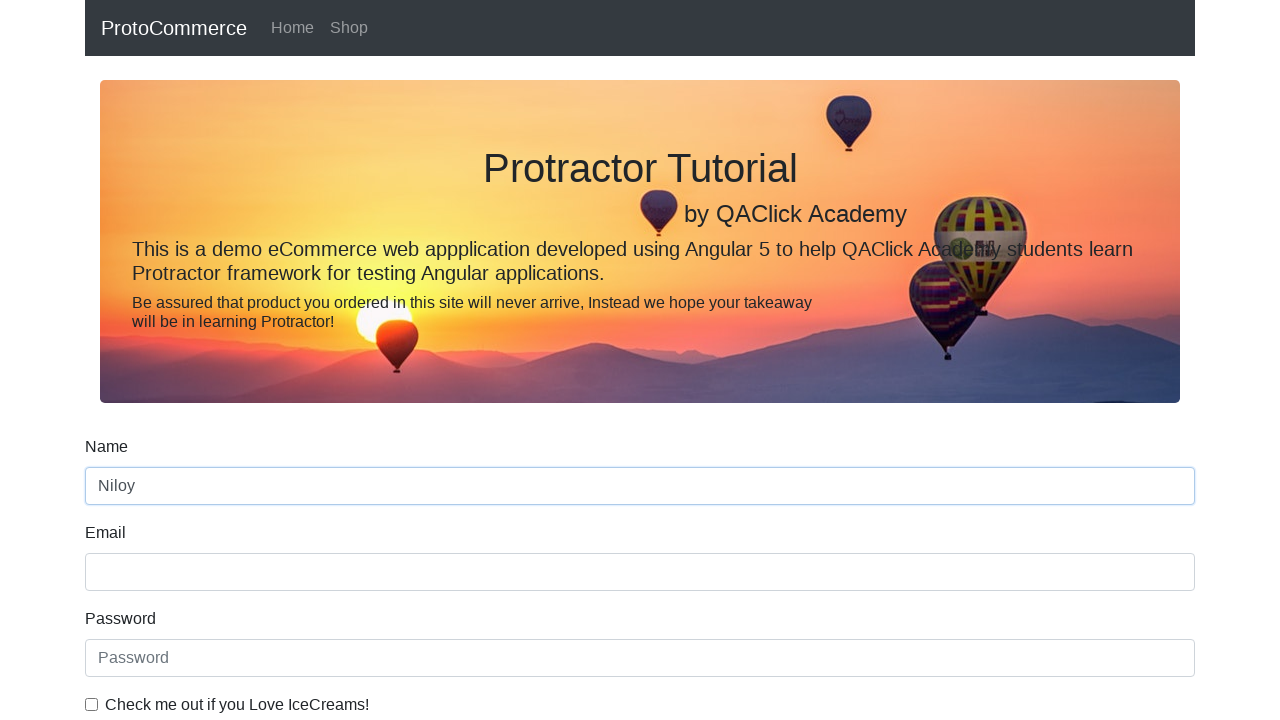

Filled email field with 'nahidniloysqa@gmail.com' on input[name='email']
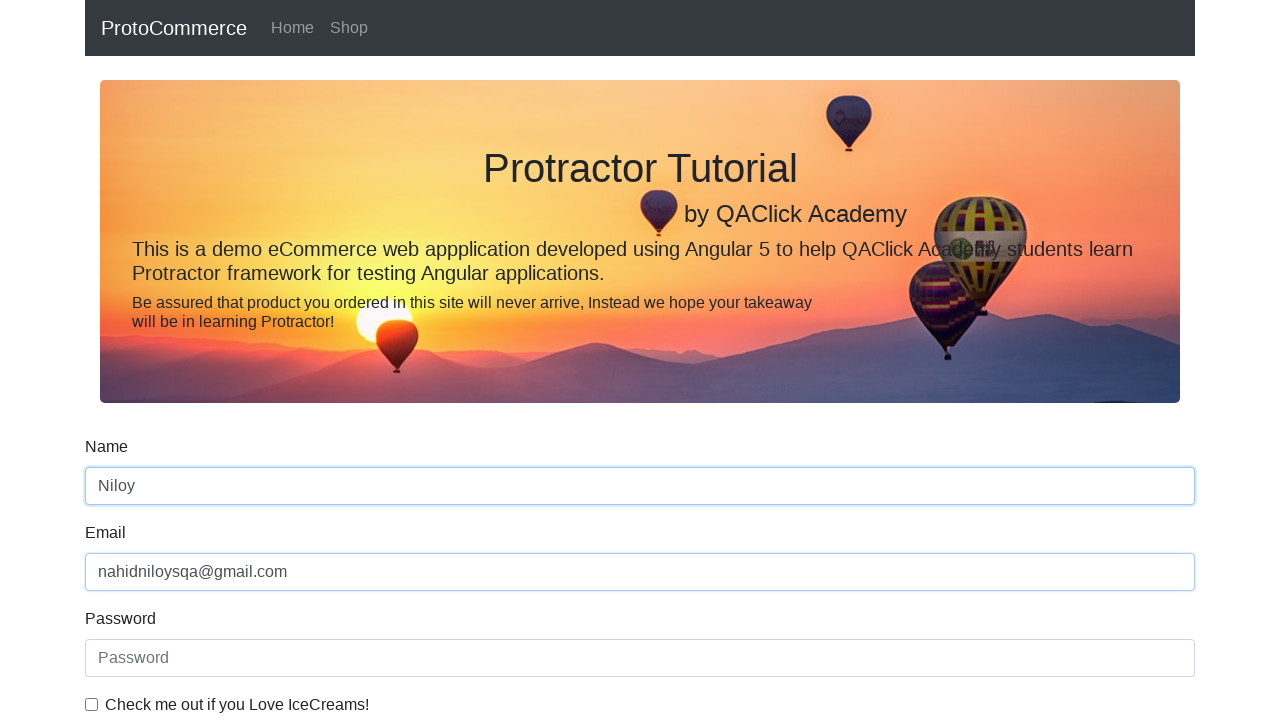

Filled password field with '1414' on #exampleInputPassword1
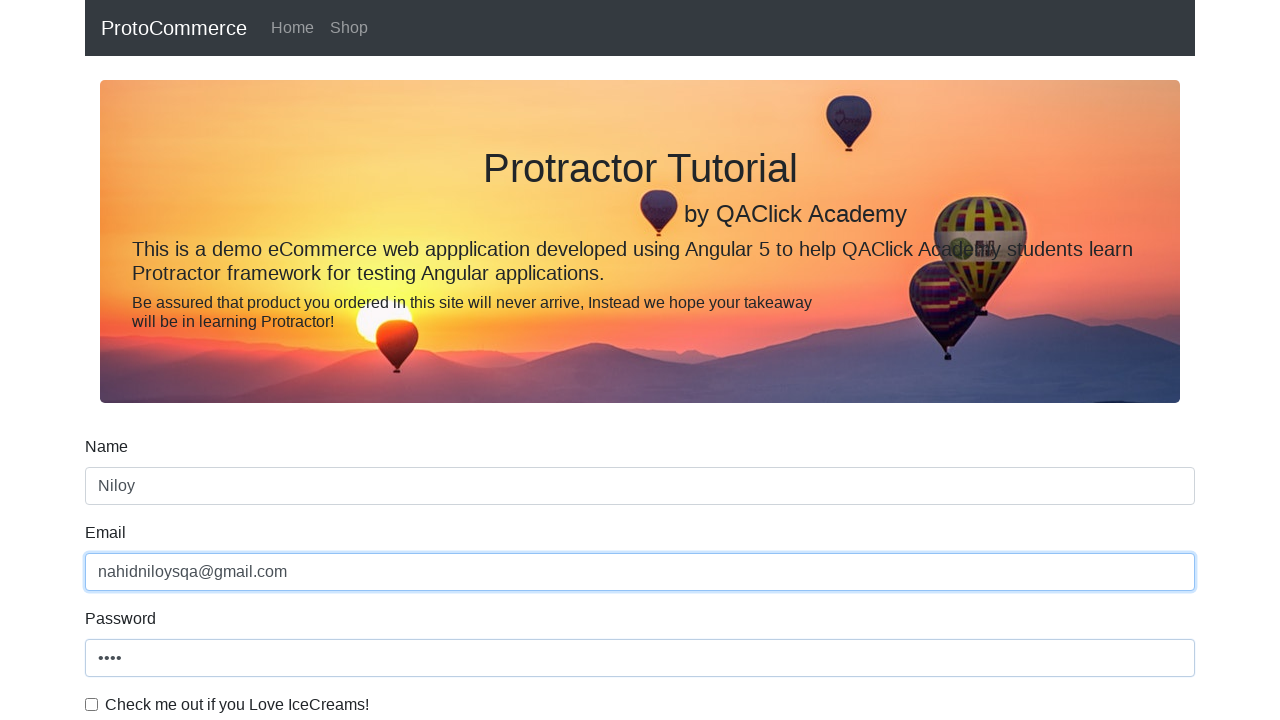

Clicked the checkbox to confirm agreement at (92, 704) on #exampleCheck1
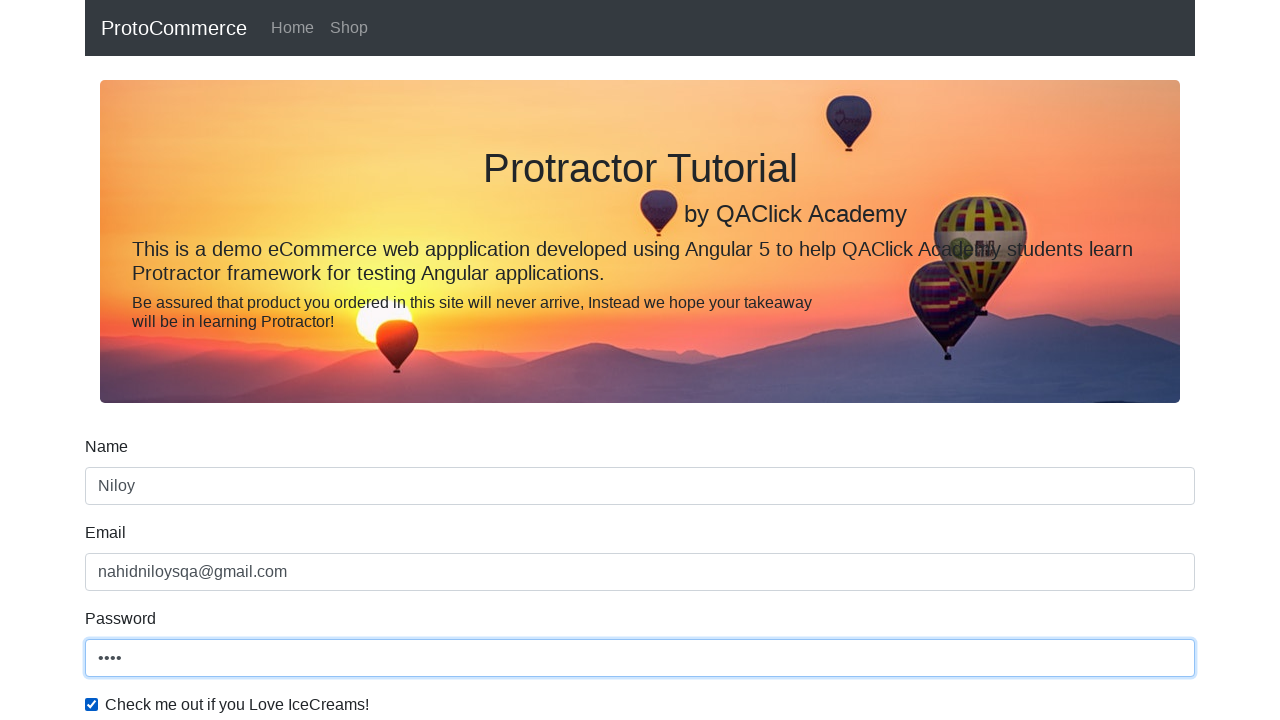

Waited 1 second to observe the form state
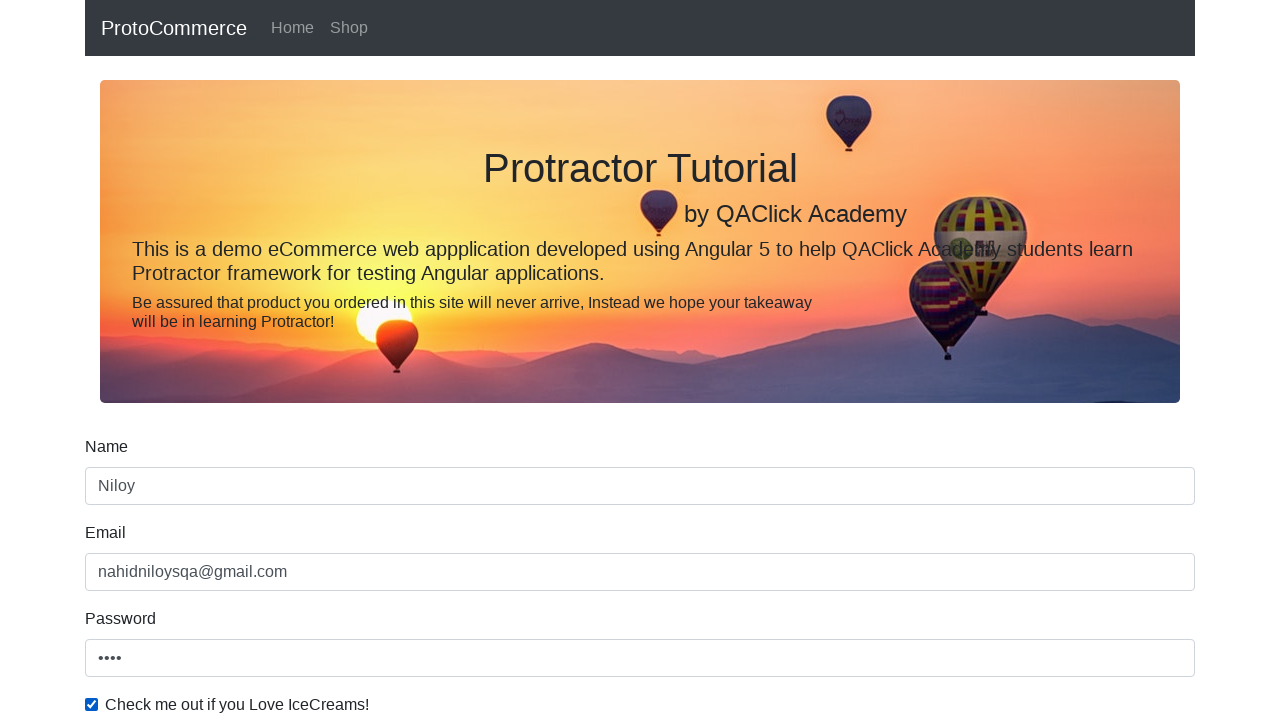

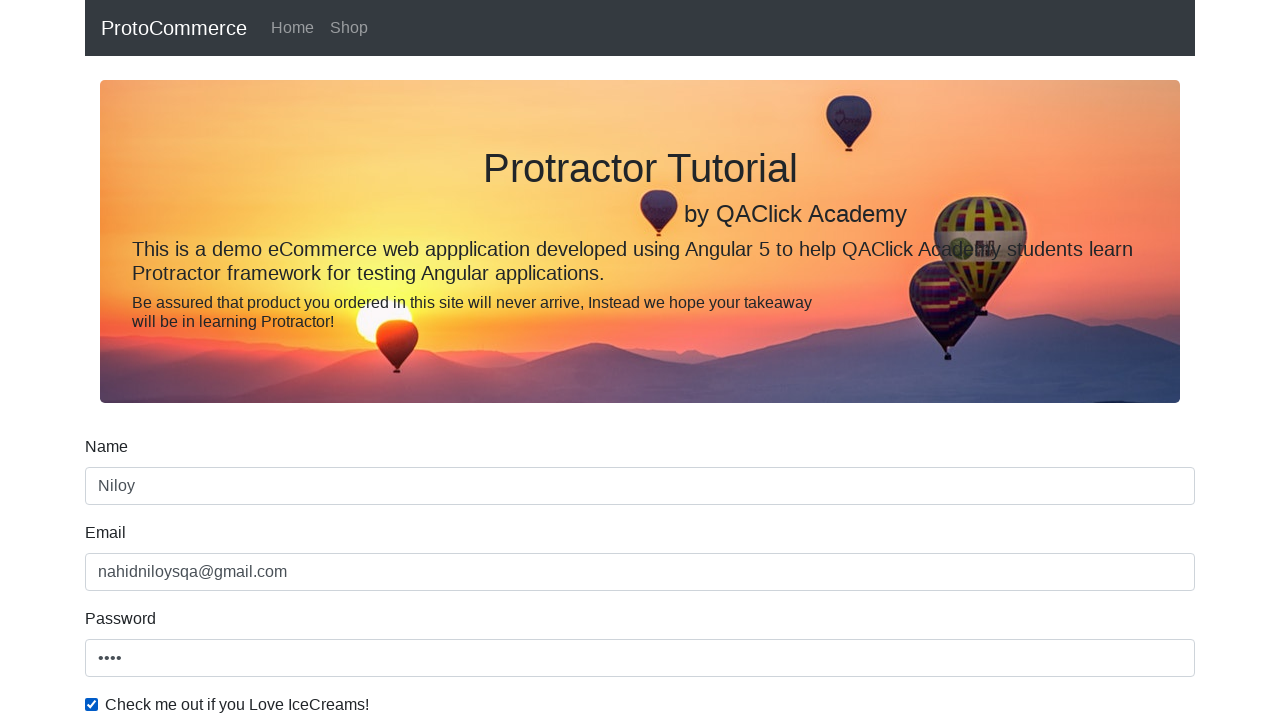